Simple navigation test that opens the DemoBlaze website

Starting URL: https://www.demoblaze.com

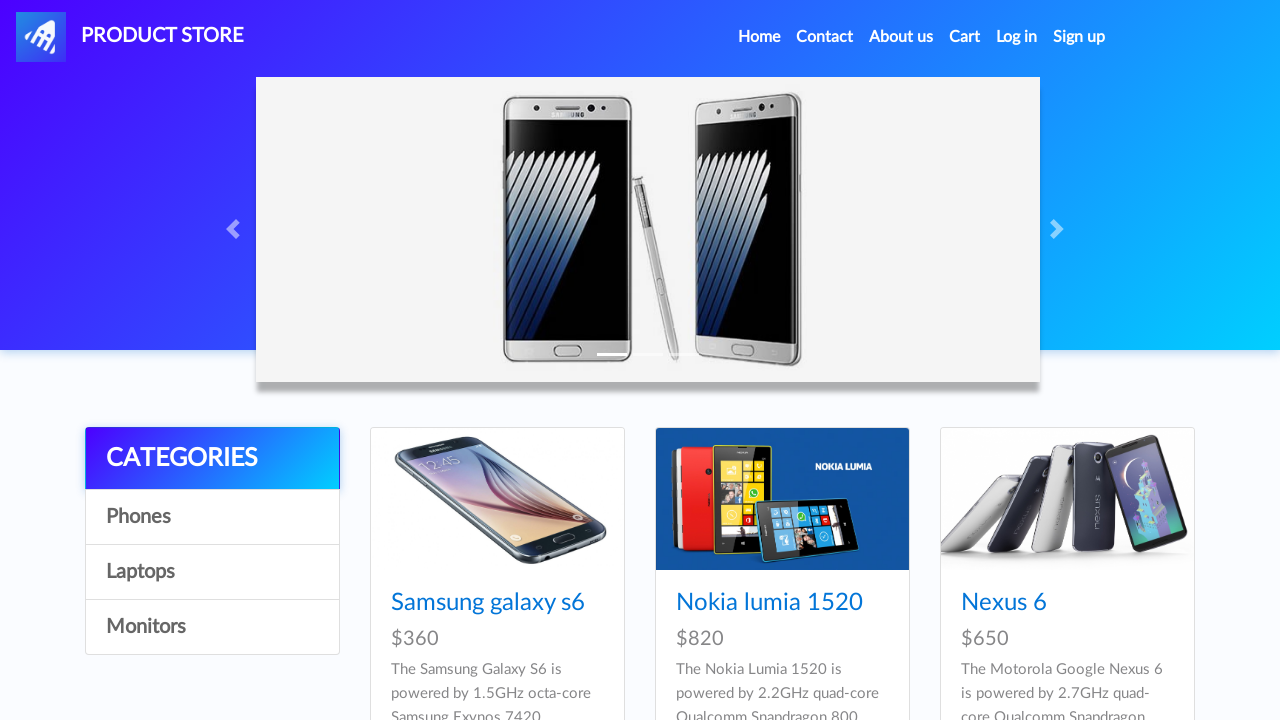

Opened DemoBlaze website at https://www.demoblaze.com
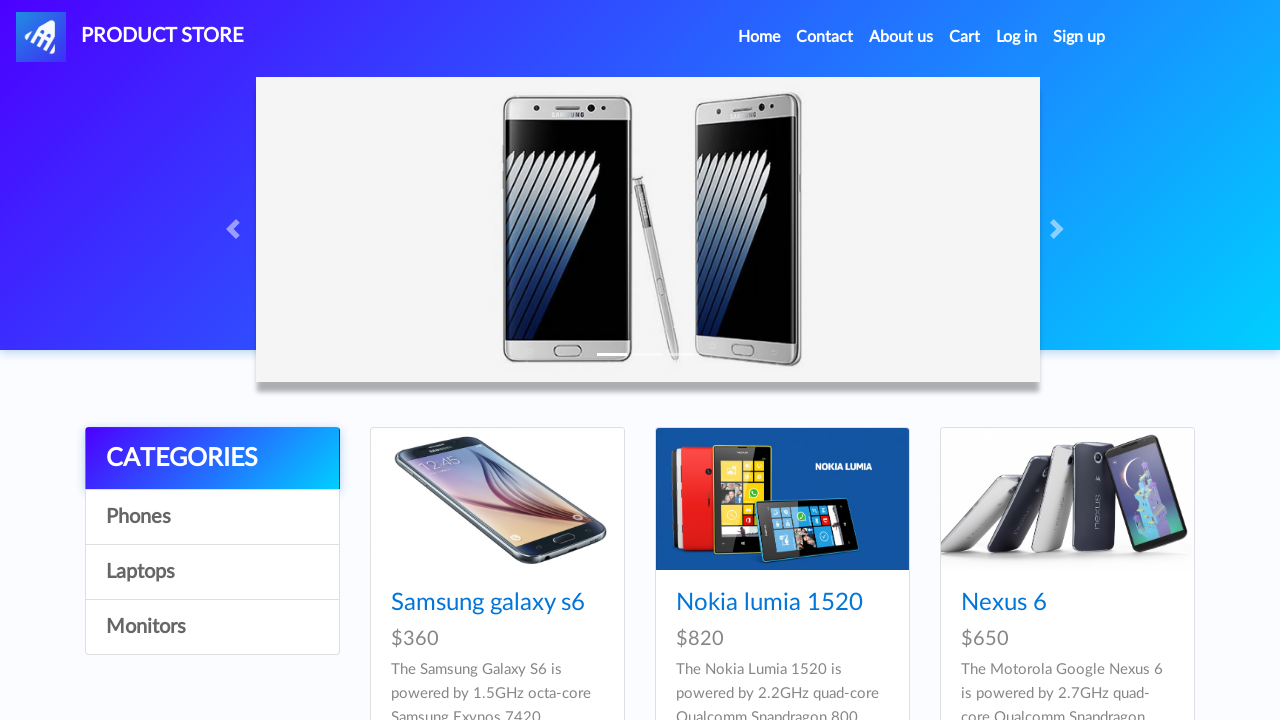

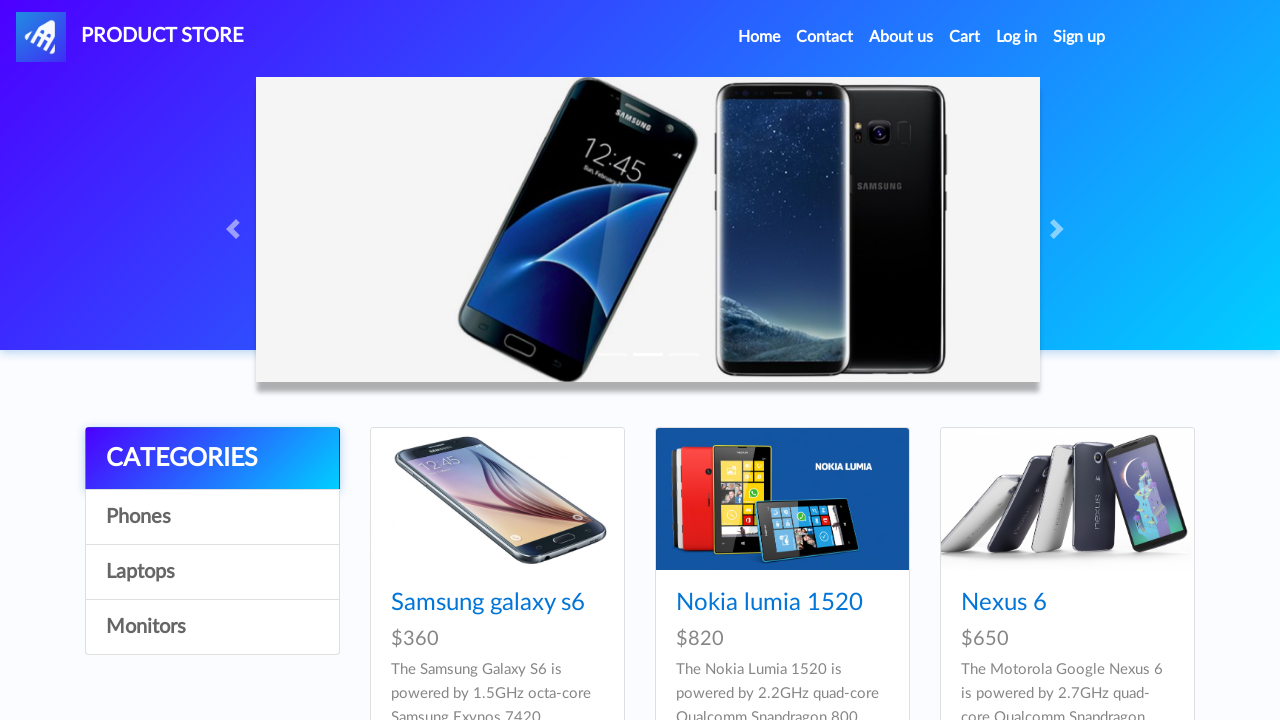